Tests add/remove elements functionality by clicking the add button to create an element, then clicking delete to remove it

Starting URL: http://the-internet.herokuapp.com

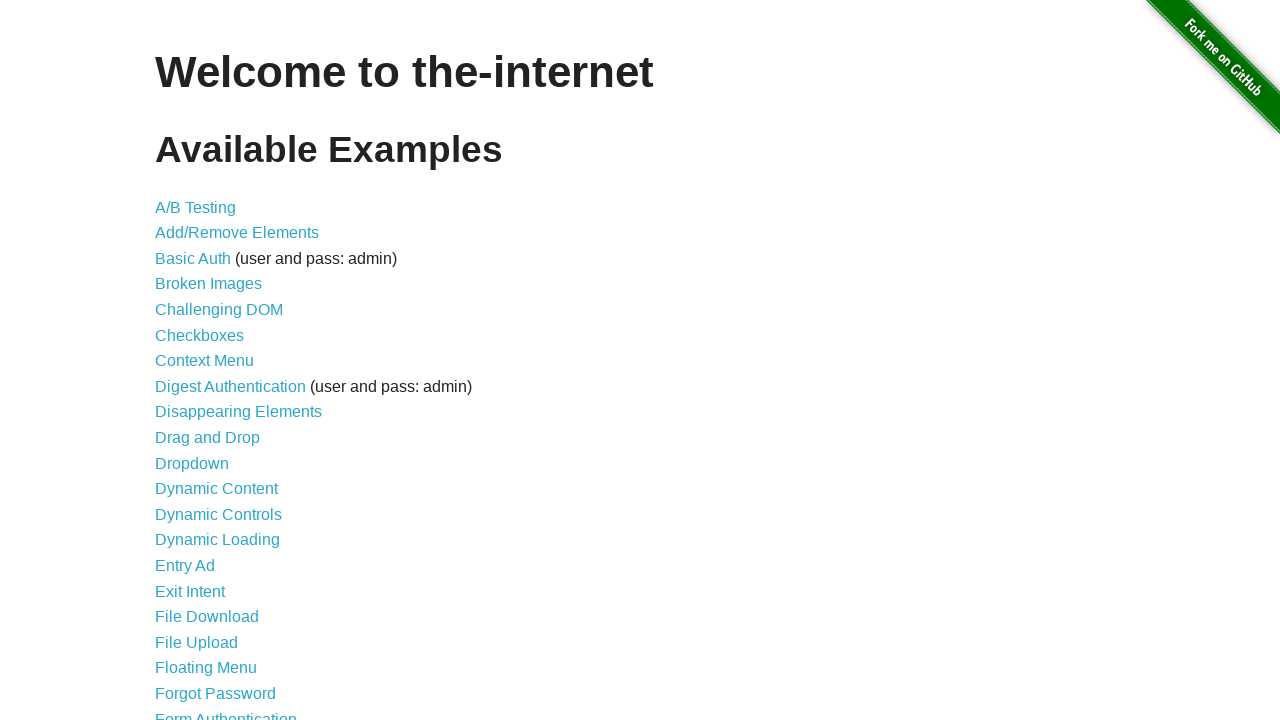

Navigated to Add/Remove Elements page at (237, 233) on #content > ul > li:nth-child(2) > a
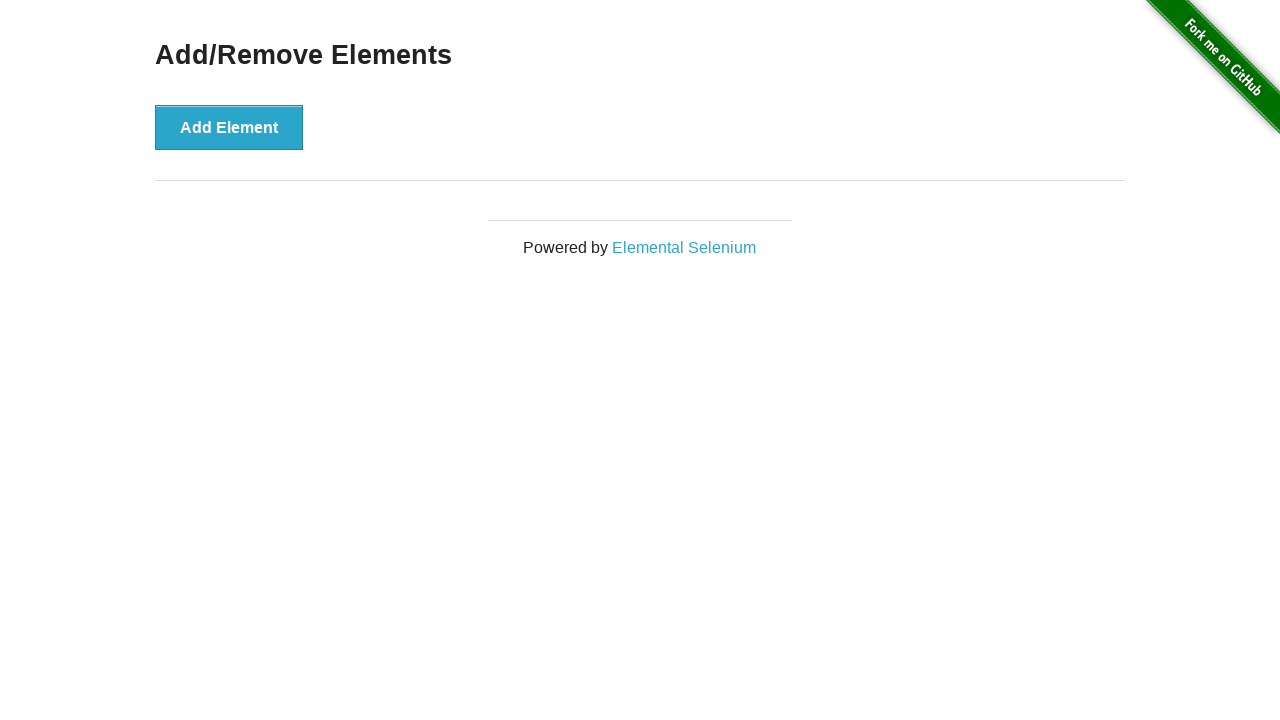

Clicked Add button to create element at (229, 127) on #content > div > button
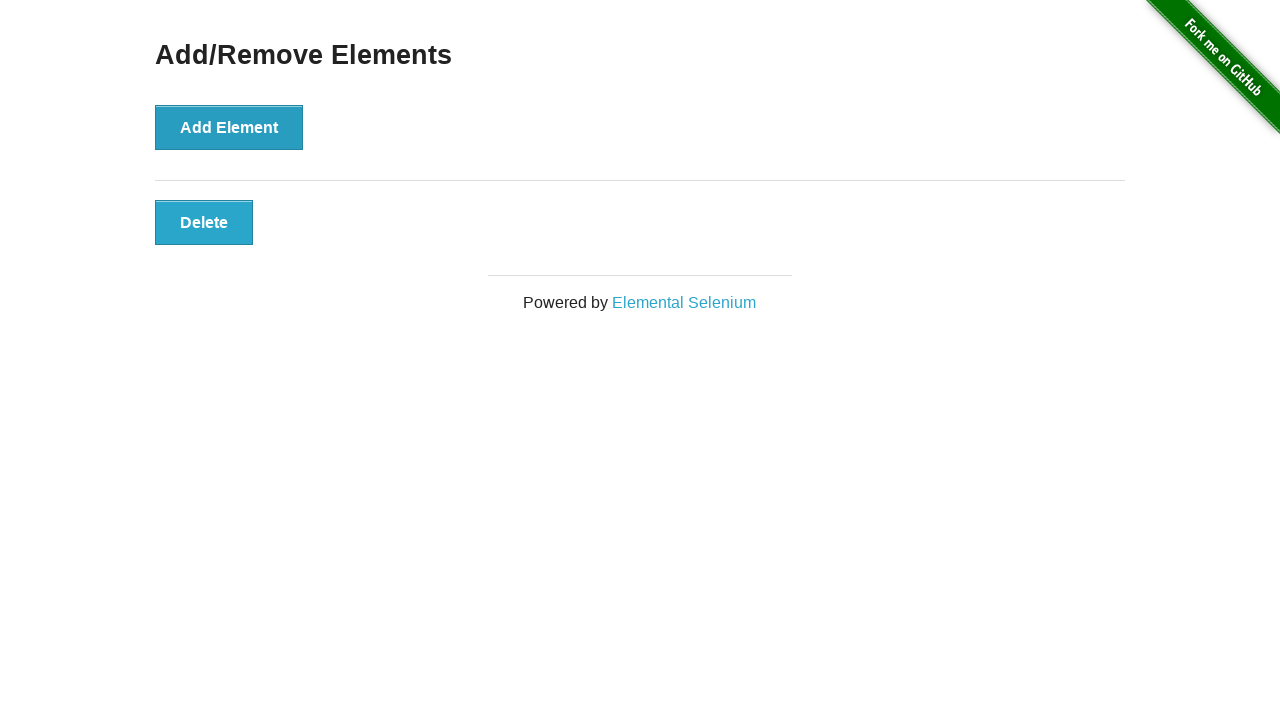

Clicked Delete button to remove element at (204, 222) on #elements > button
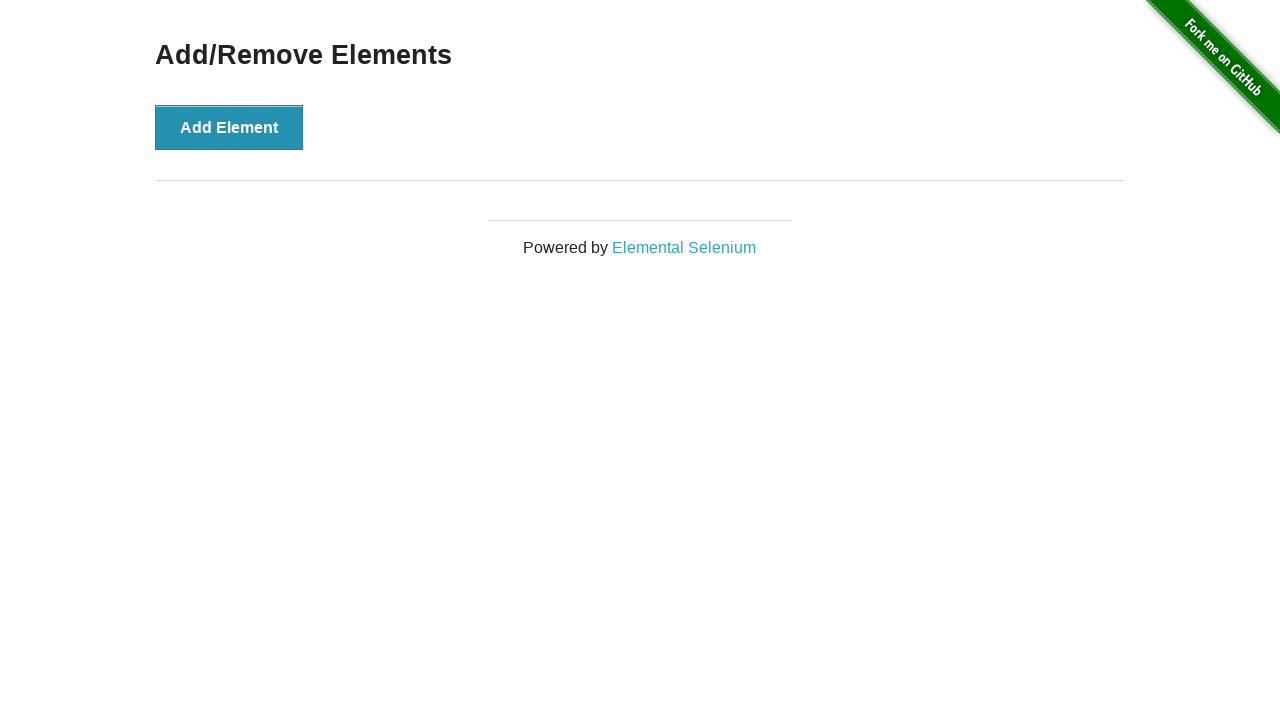

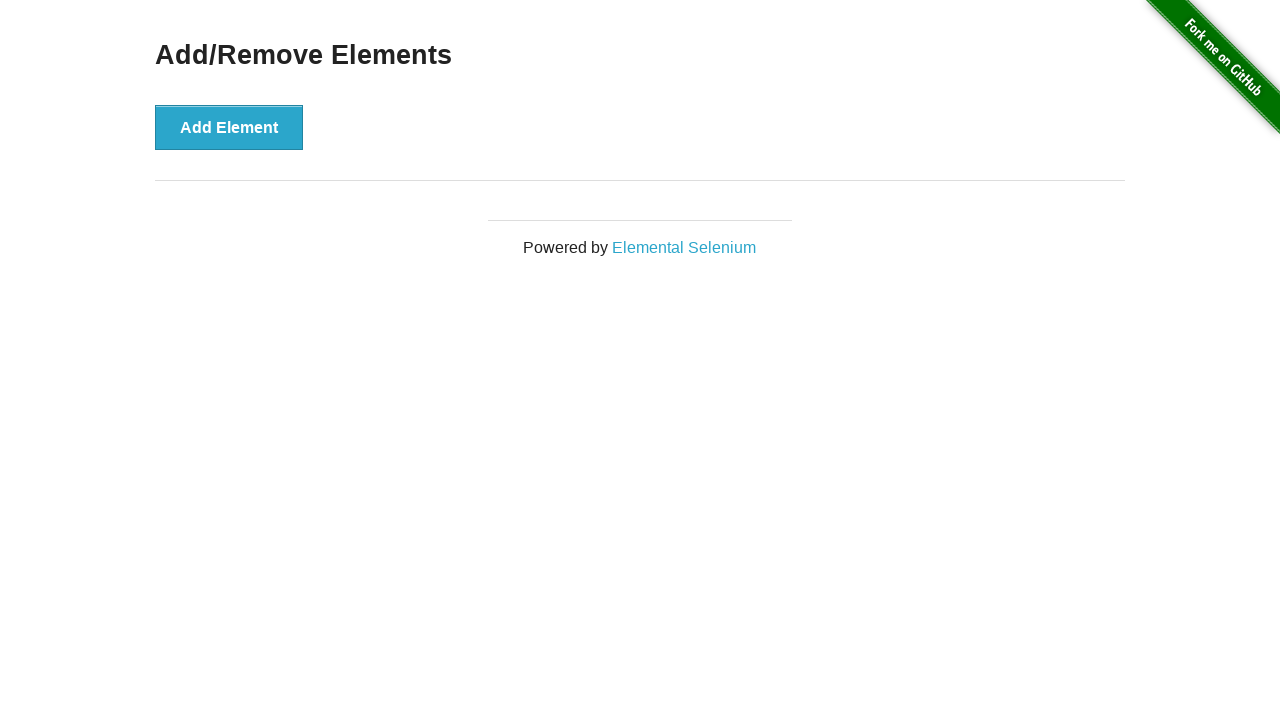